Tests interacting with a KonvaJS editable text canvas element by clicking on specific coordinates, selecting all text, deleting it, and typing new text.

Starting URL: https://konvajs.org/docs/sandbox/Editable_Text.html

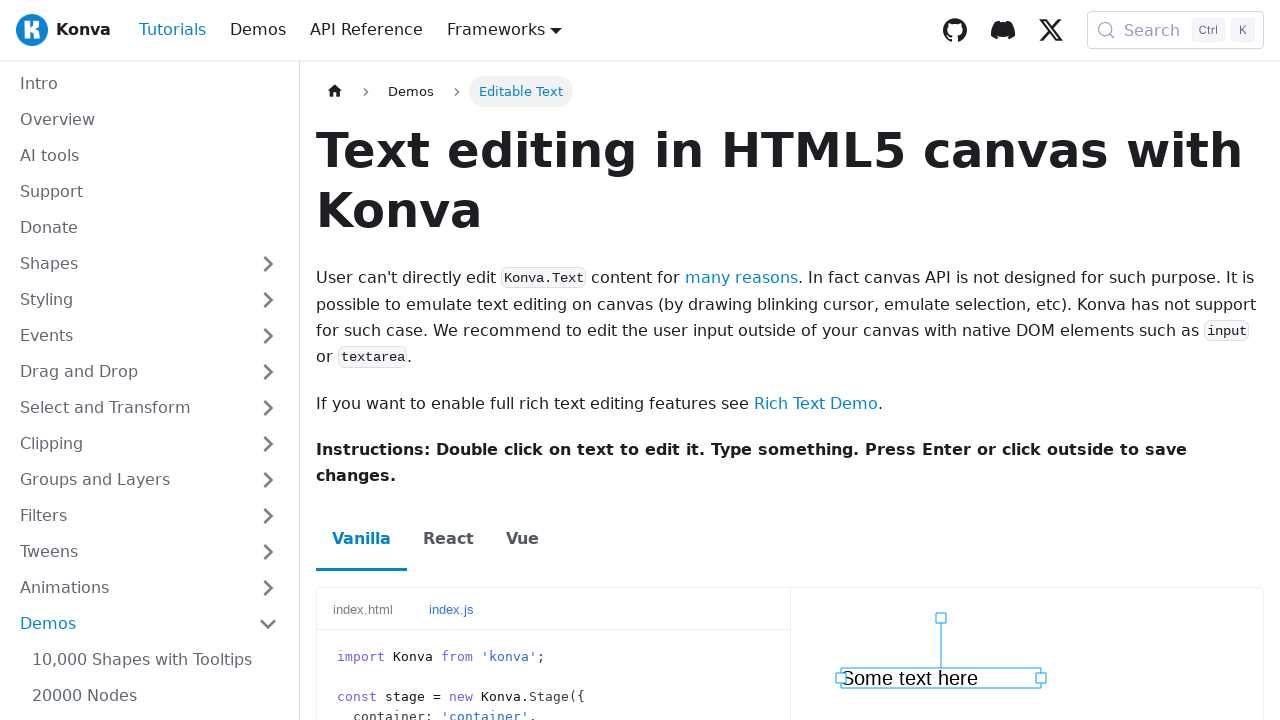

Set viewport size to 765x900
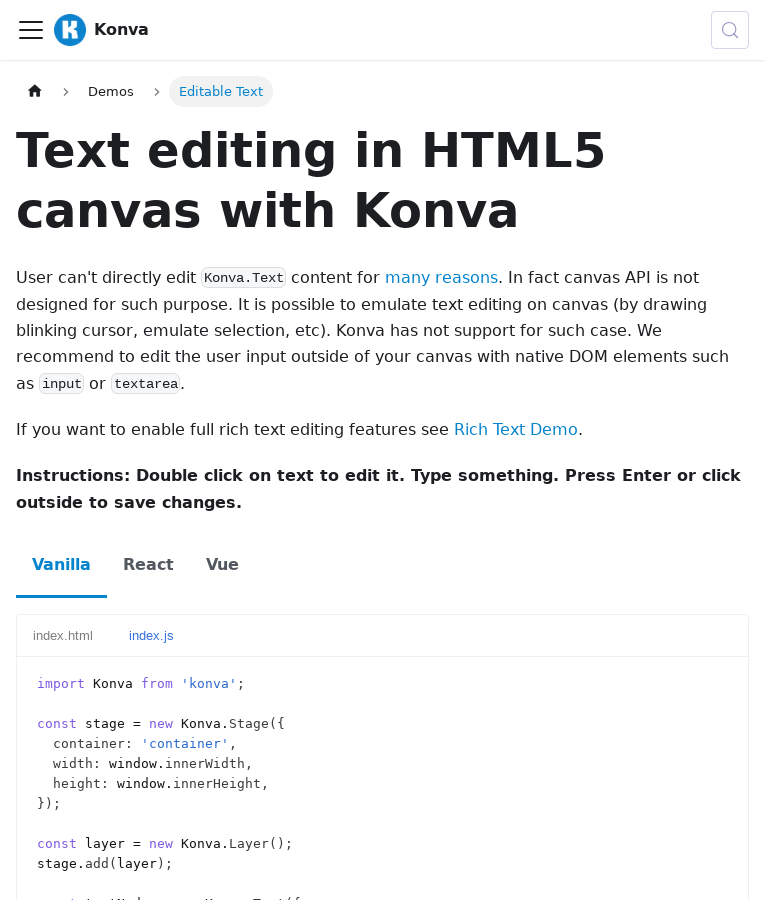

Waited 3000ms for page to load
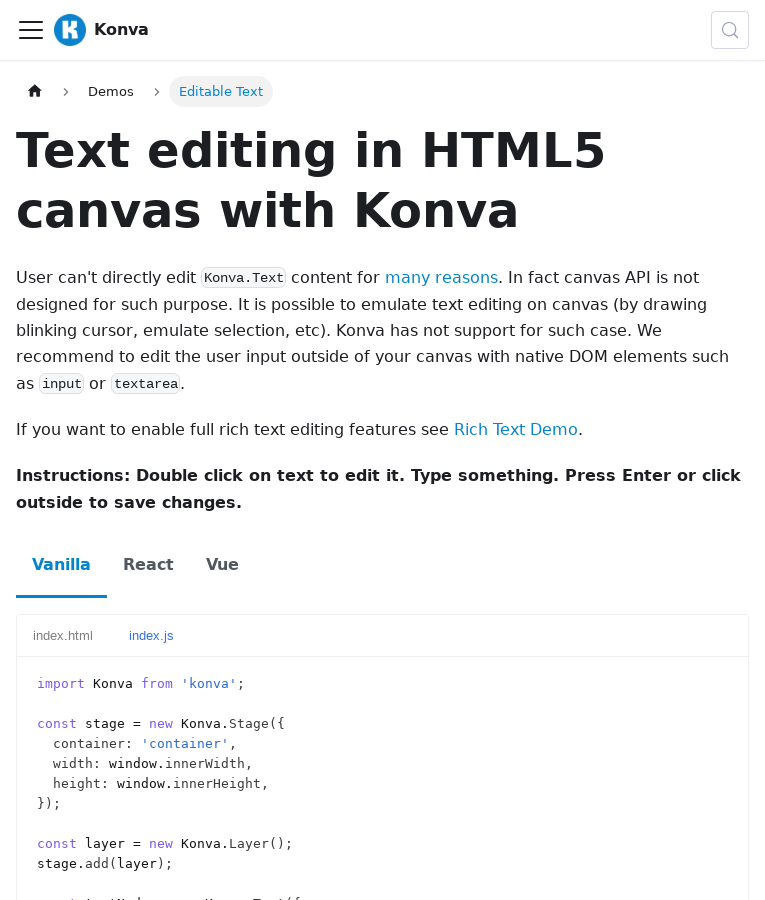

Located iframe and canvas element
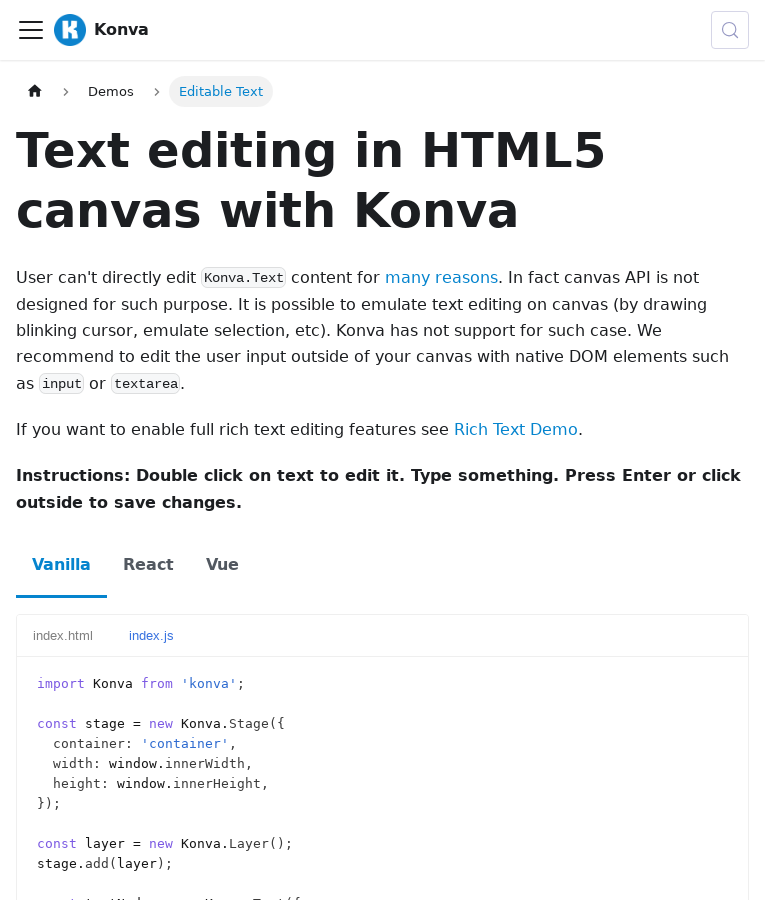

Canvas element became visible
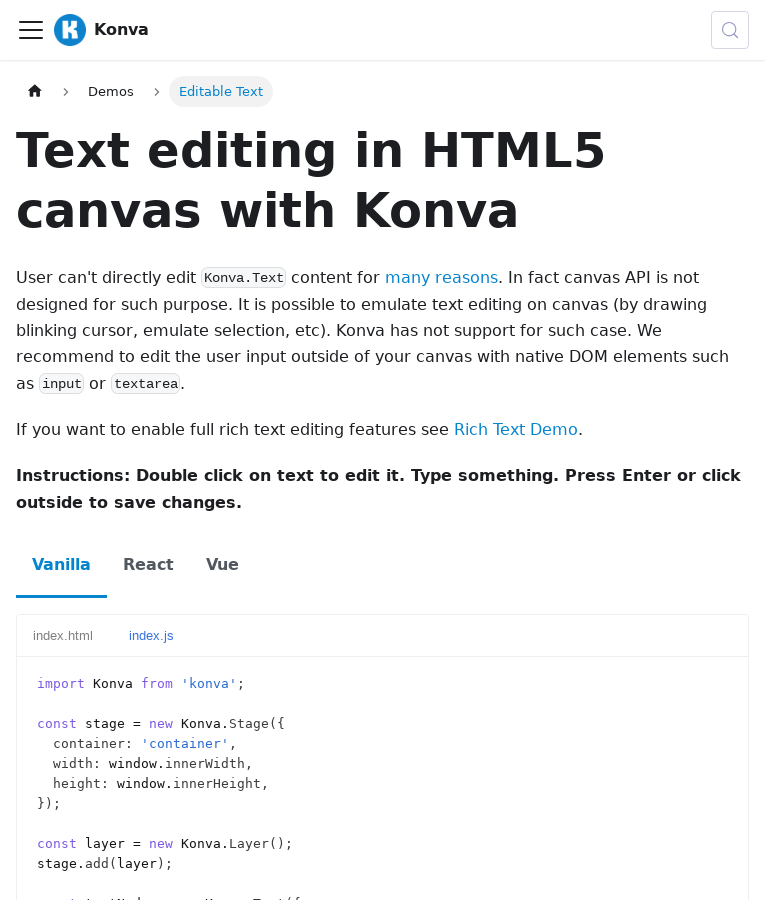

Retrieved canvas bounding box and calculated center coordinates
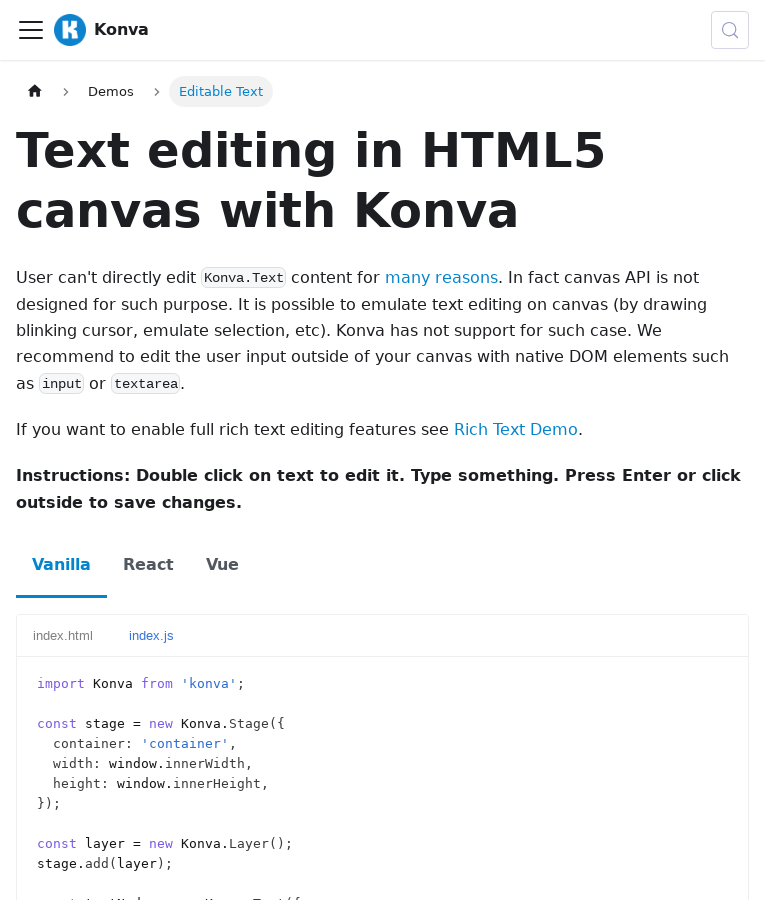

Calculated target coordinates for text interaction
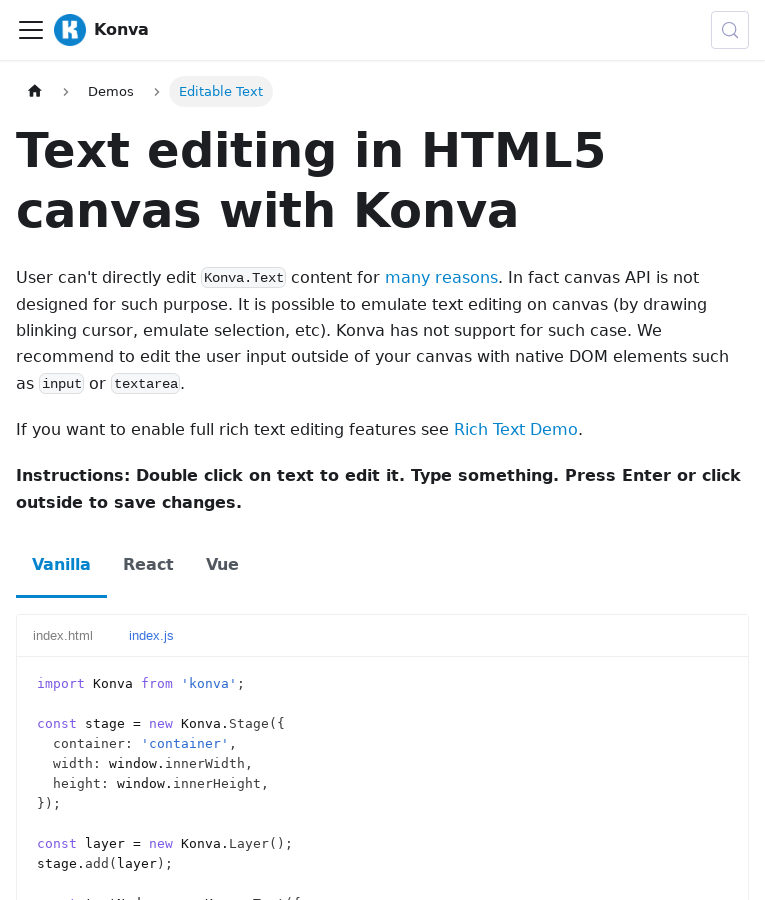

Double-clicked on editable text area at coordinates
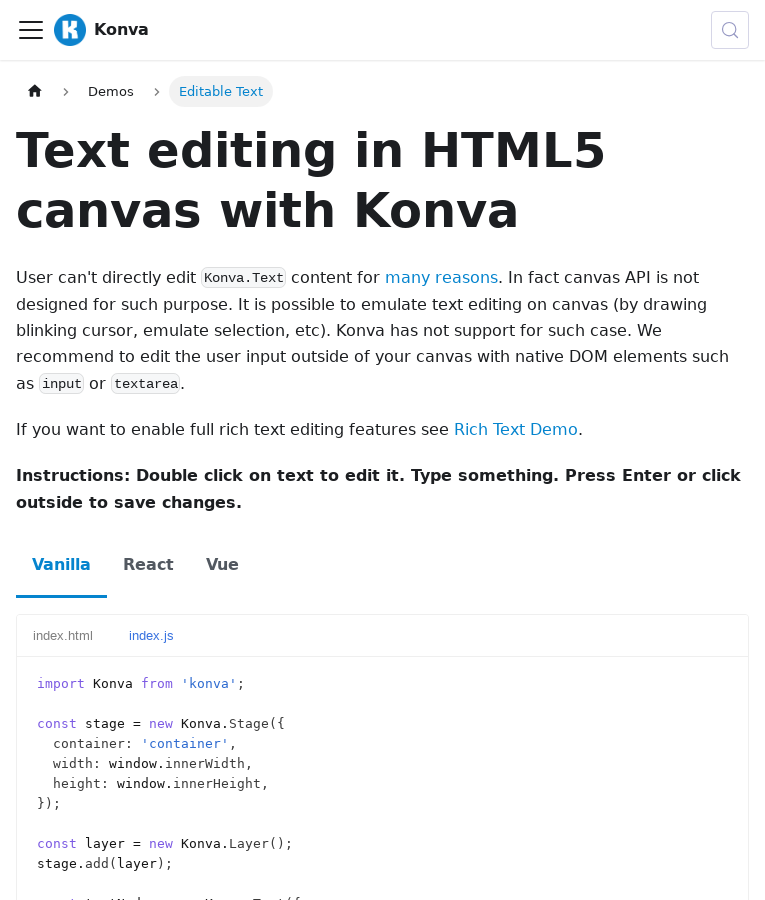

Selected all text with Ctrl+A
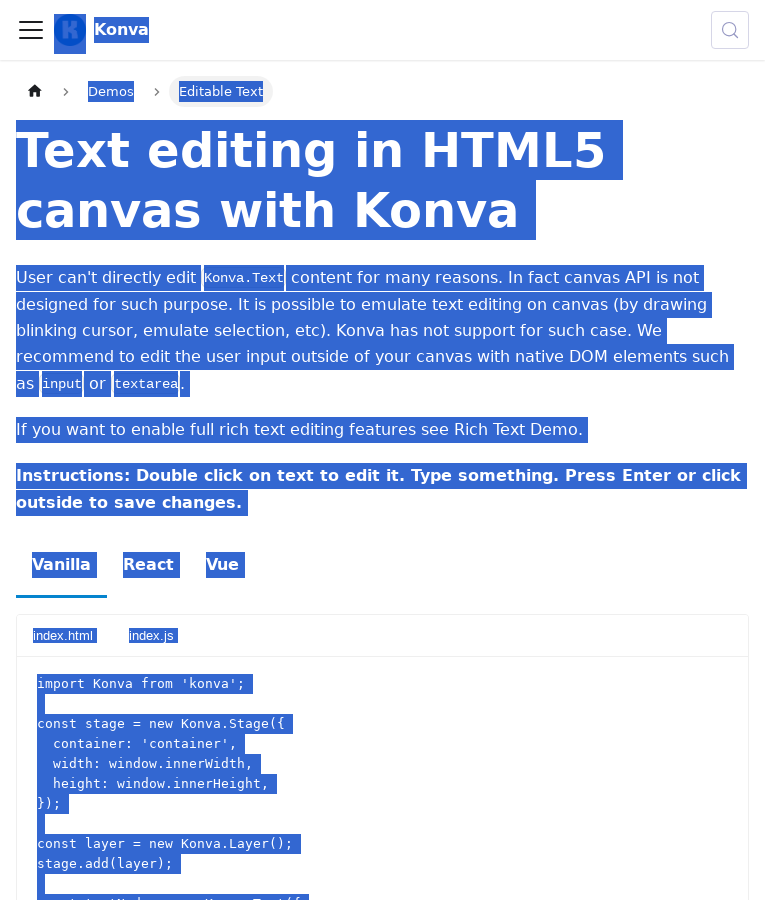

Deleted selected text with Backspace
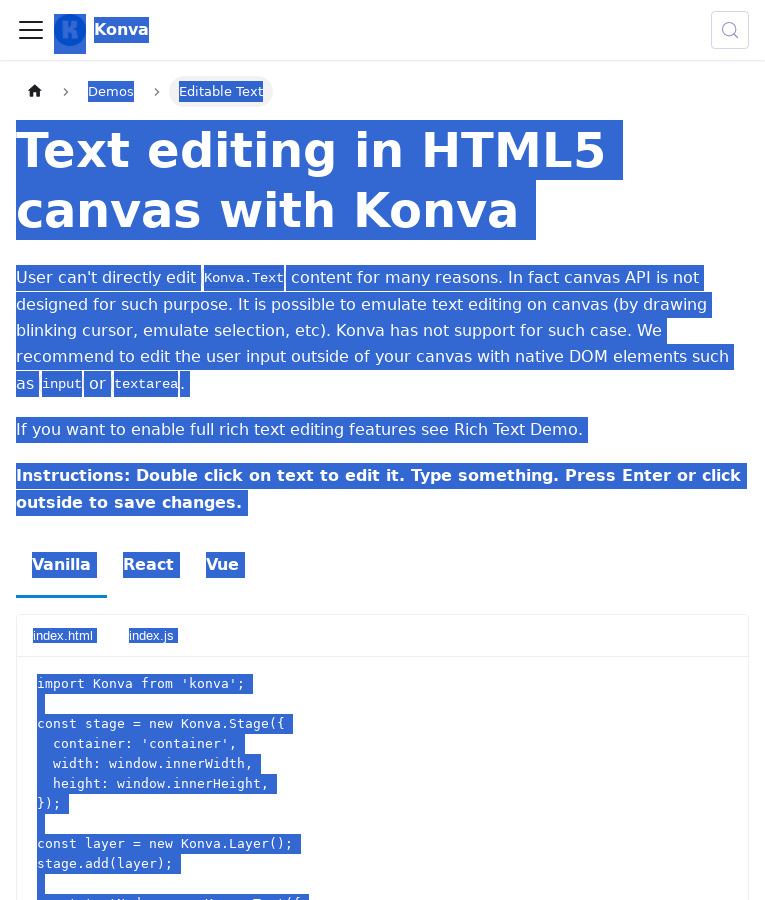

Typed new text: 'Click by coordinates. 9999999999. 888888888888.'
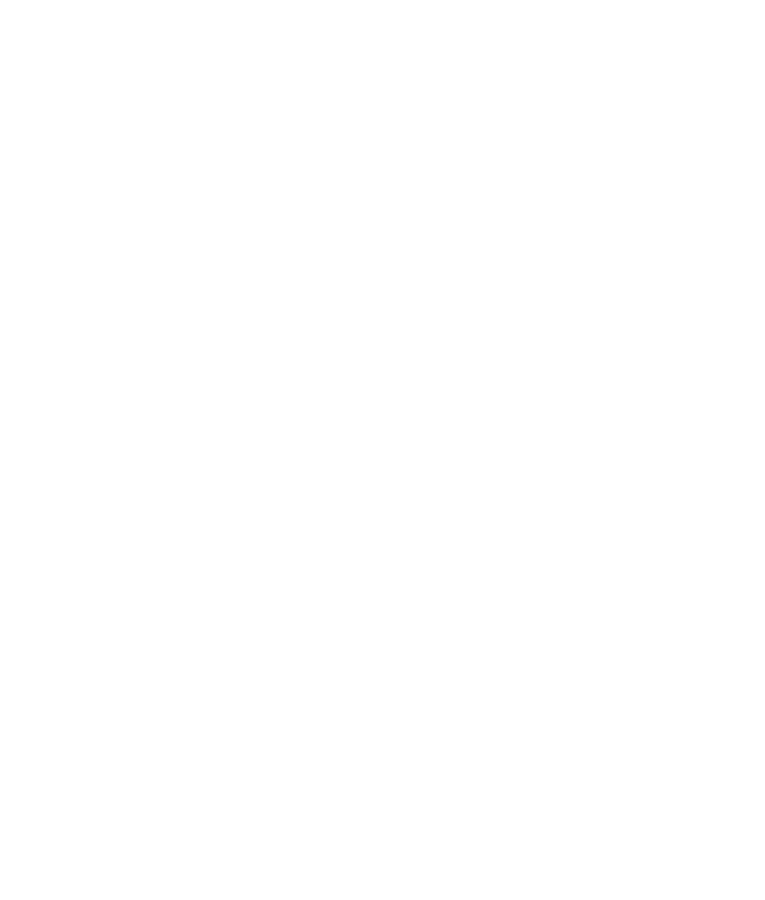

Pressed Enter to confirm text input
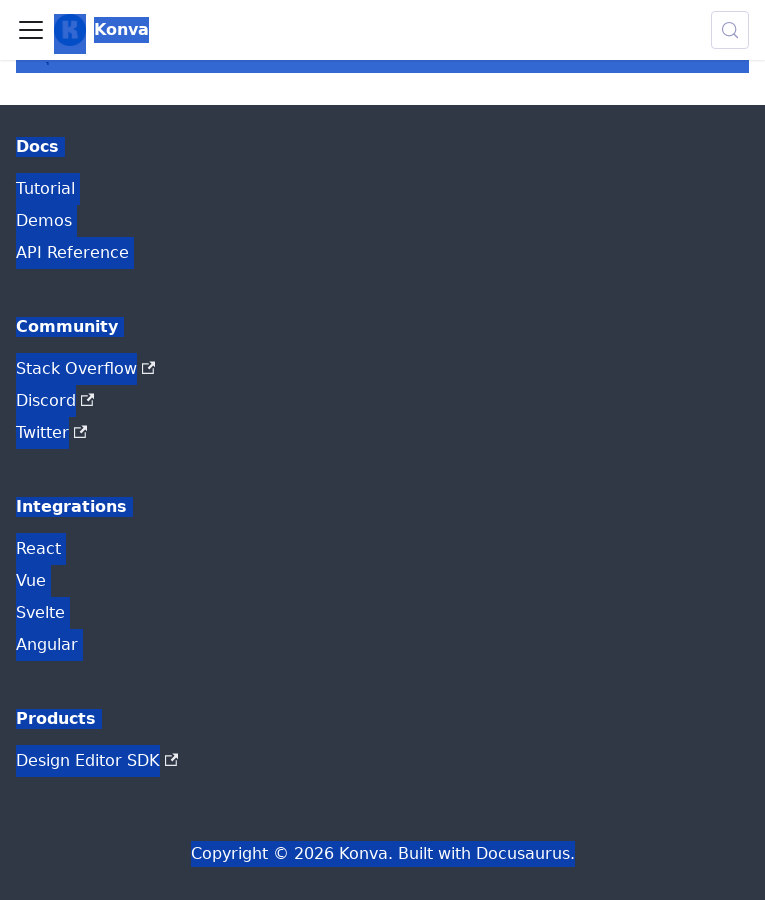

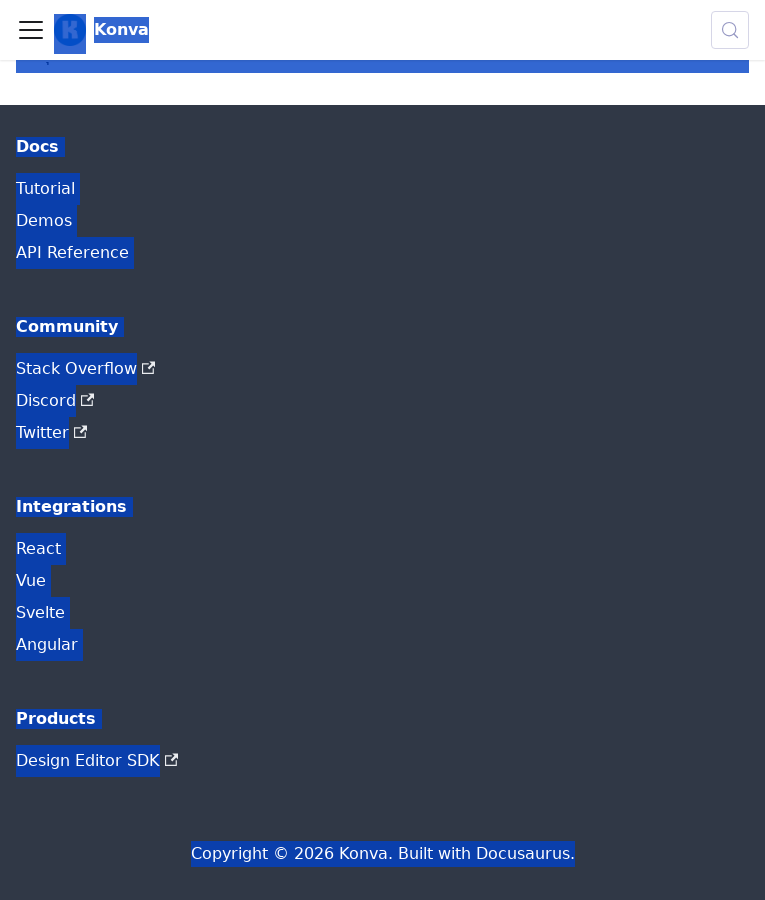